Navigates to Rahul Shetty Academy website and verifies the page loads by checking the title

Starting URL: https://rahulshettyacademy.com

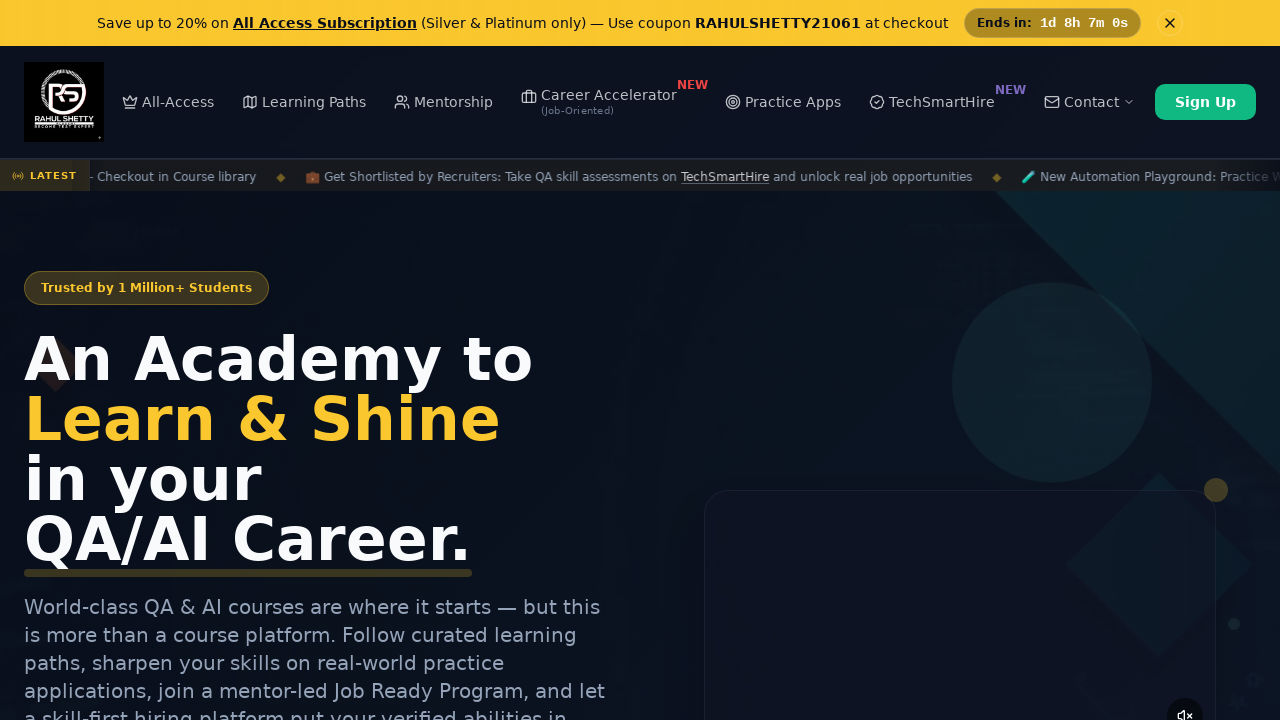

Navigated to Rahul Shetty Academy website
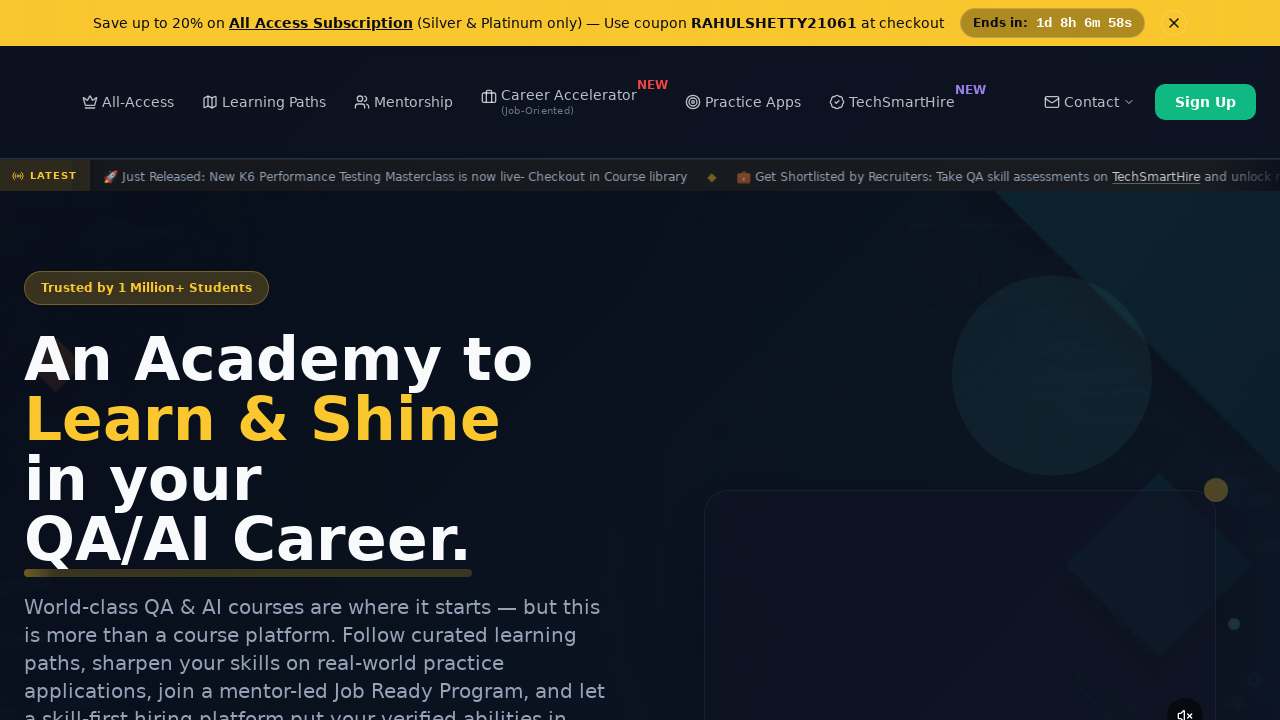

Page fully loaded (DOM content loaded)
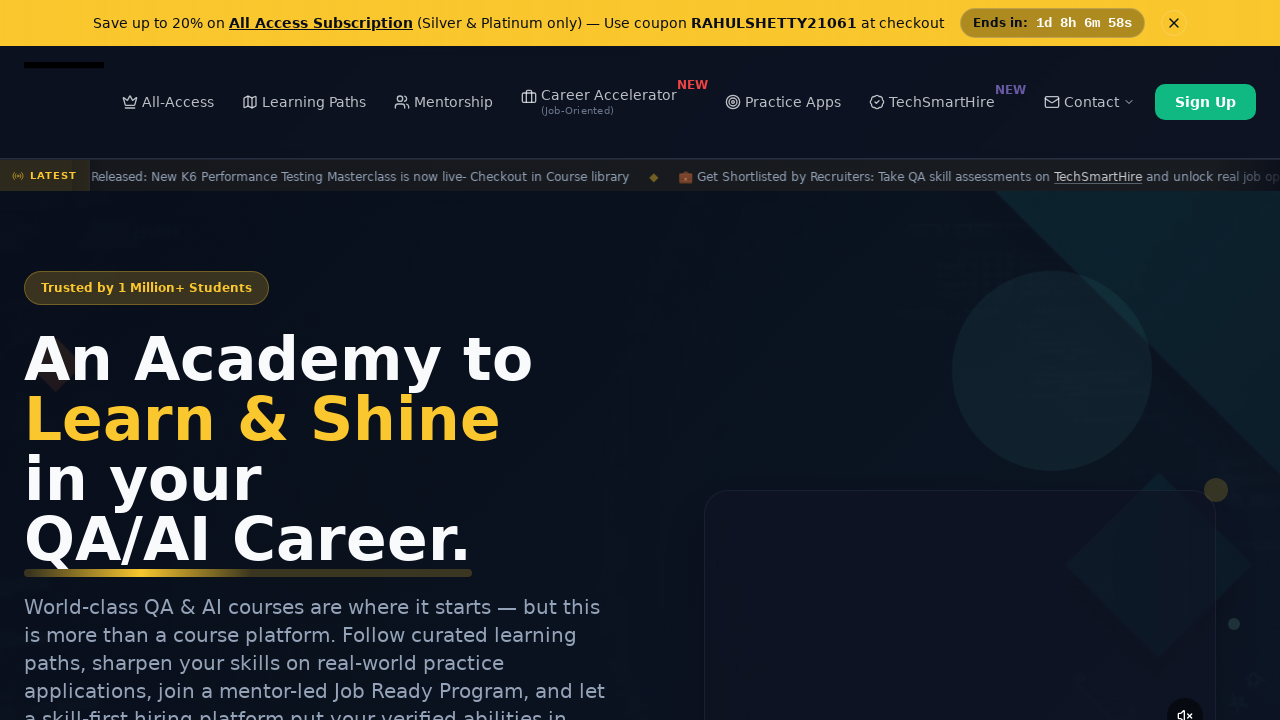

Retrieved page title: Rahul Shetty Academy | QA Automation, Playwright, AI Testing & Online Training
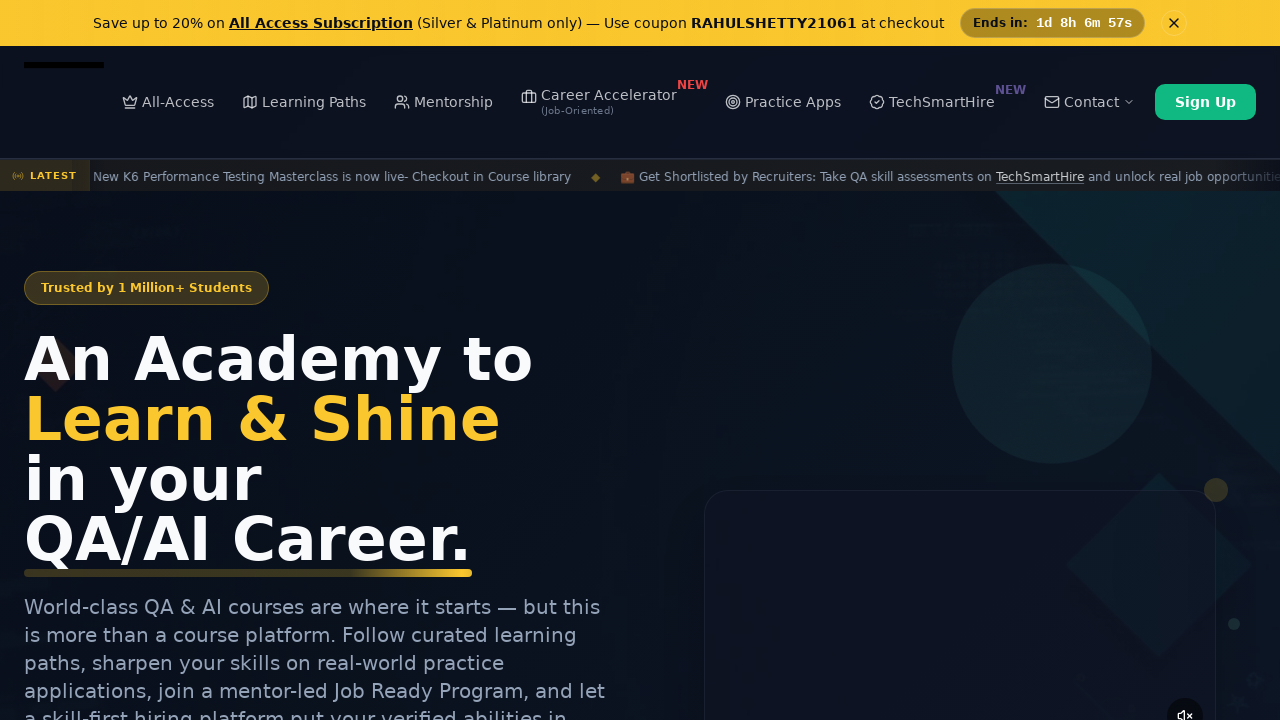

Printed page title to console
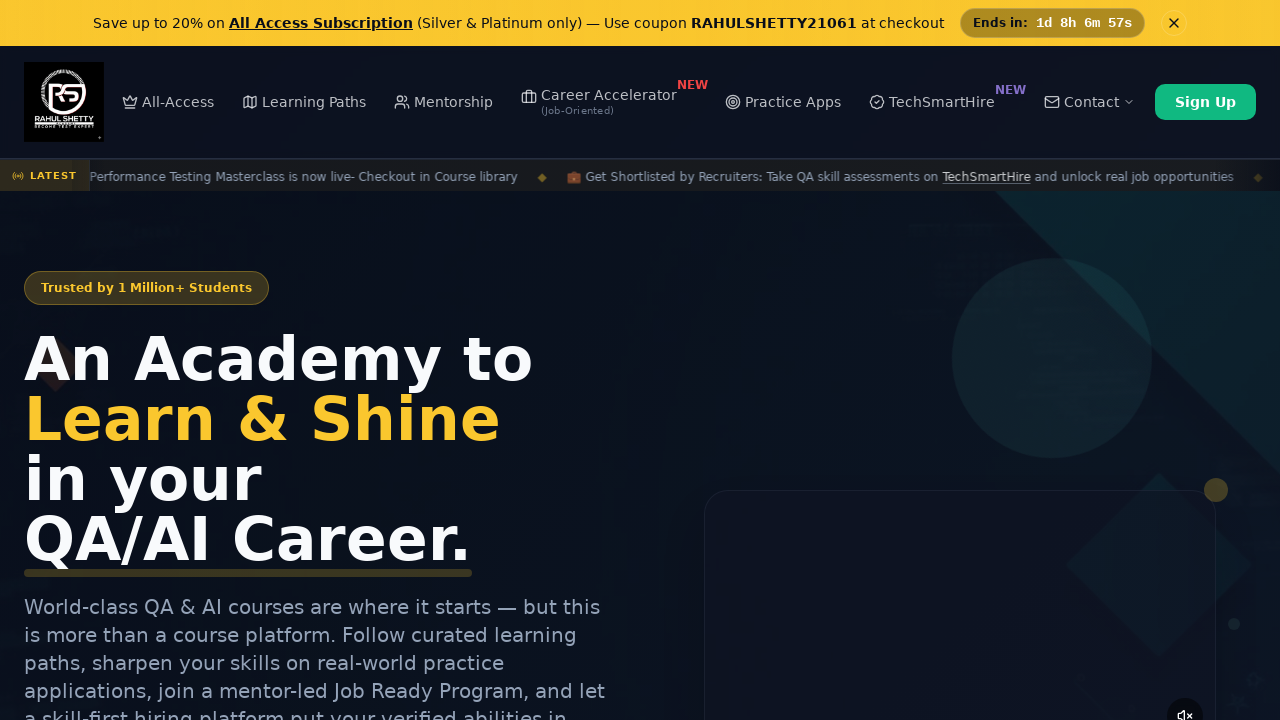

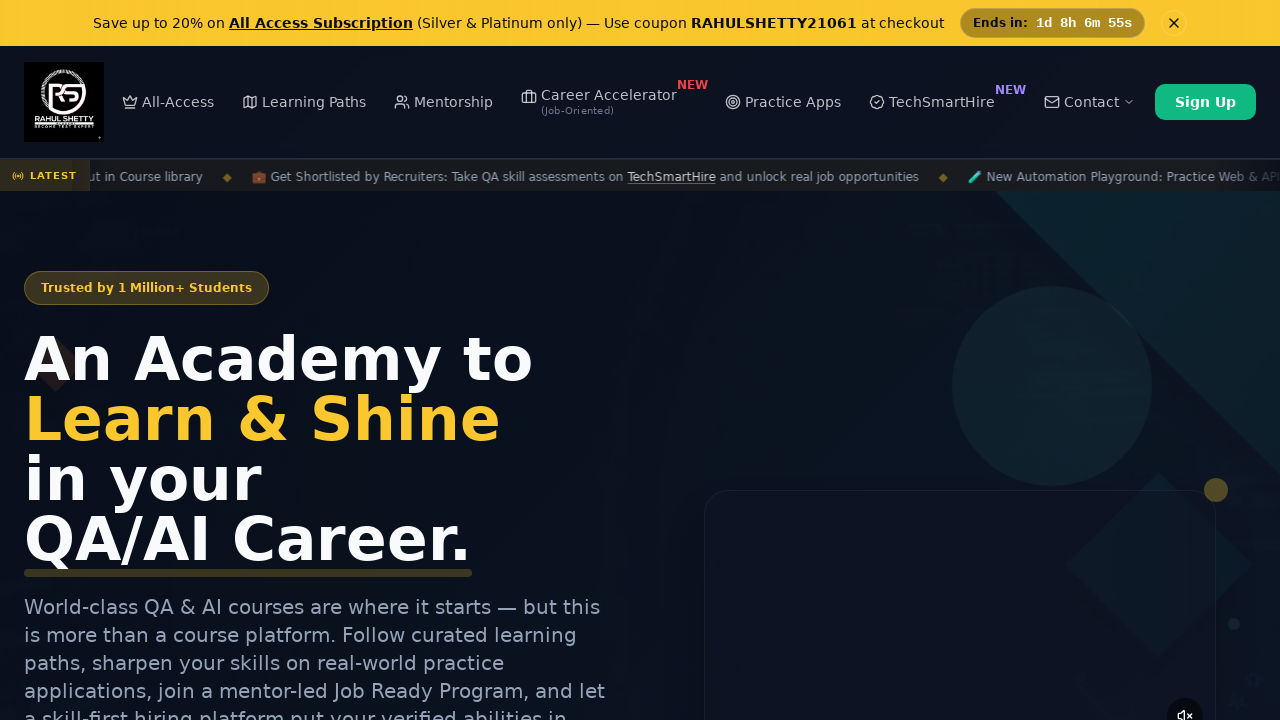